Tests iframe interaction by switching to a Wix Chat frame and clicking on a minimized chat element, then switching back to the main content.

Starting URL: https://symonstorozhenko.wixsite.com/website-1

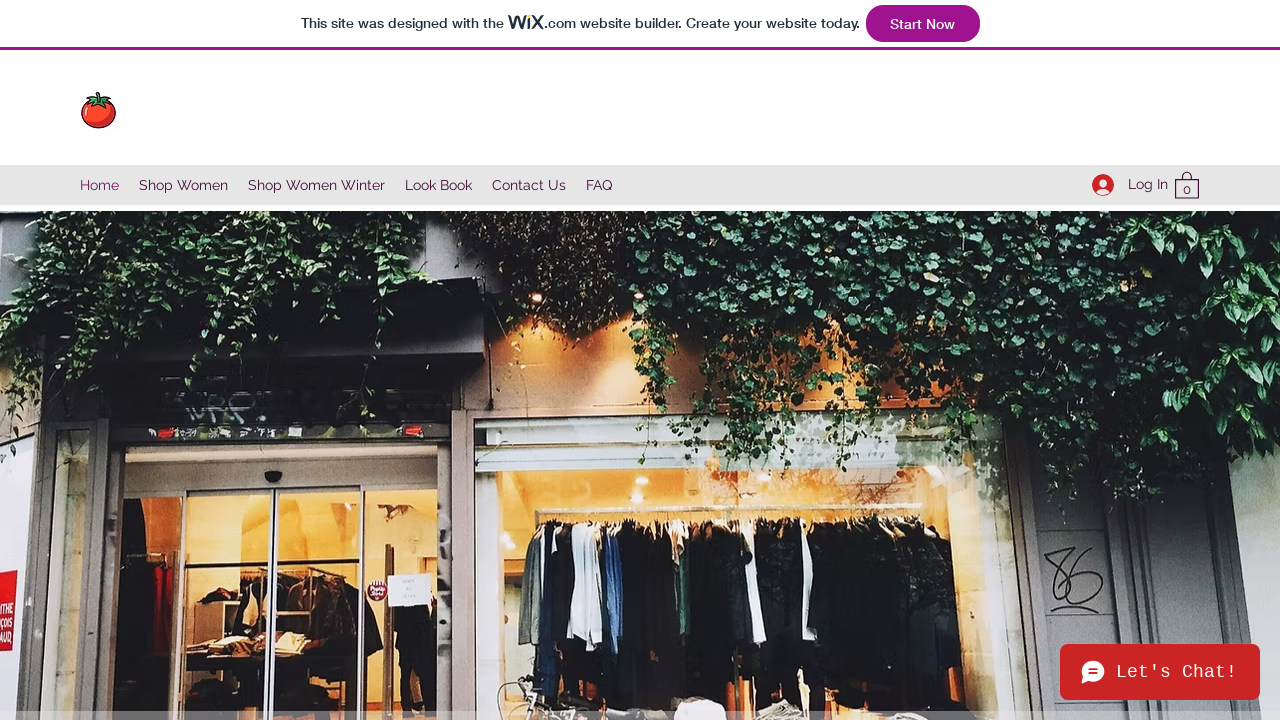

Waited 5 seconds for page to load
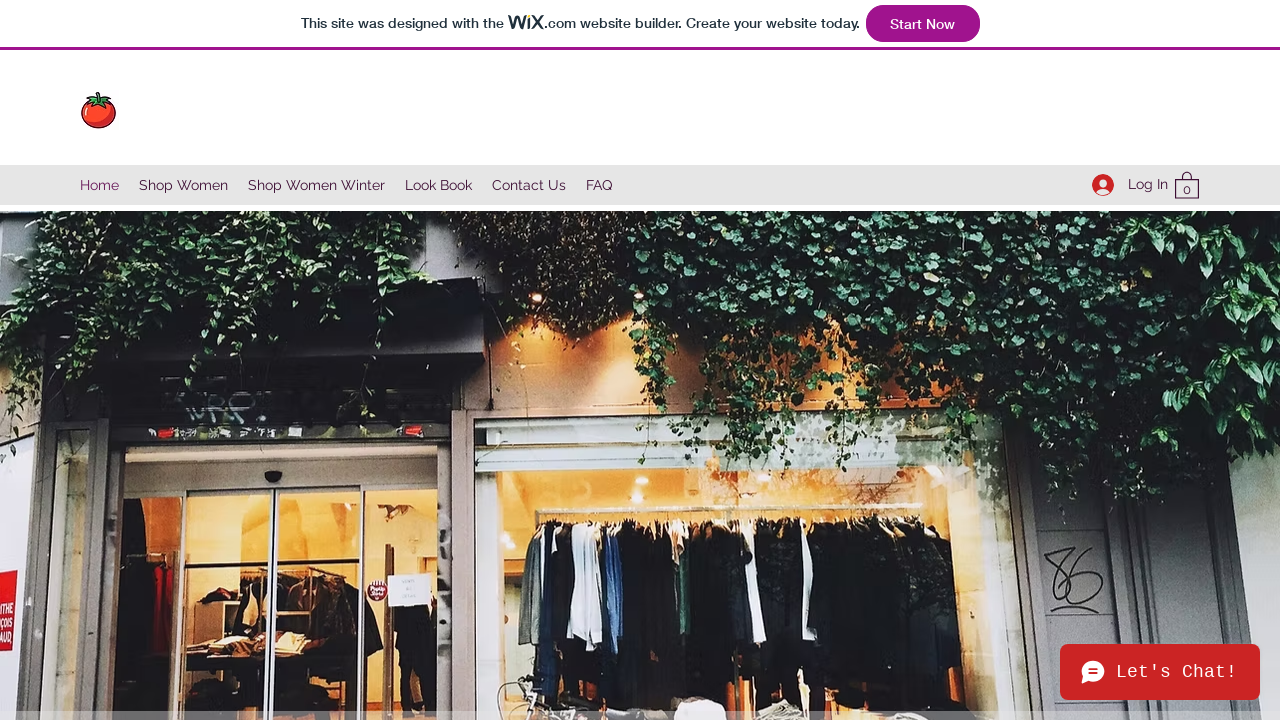

Located Wix Chat iframe
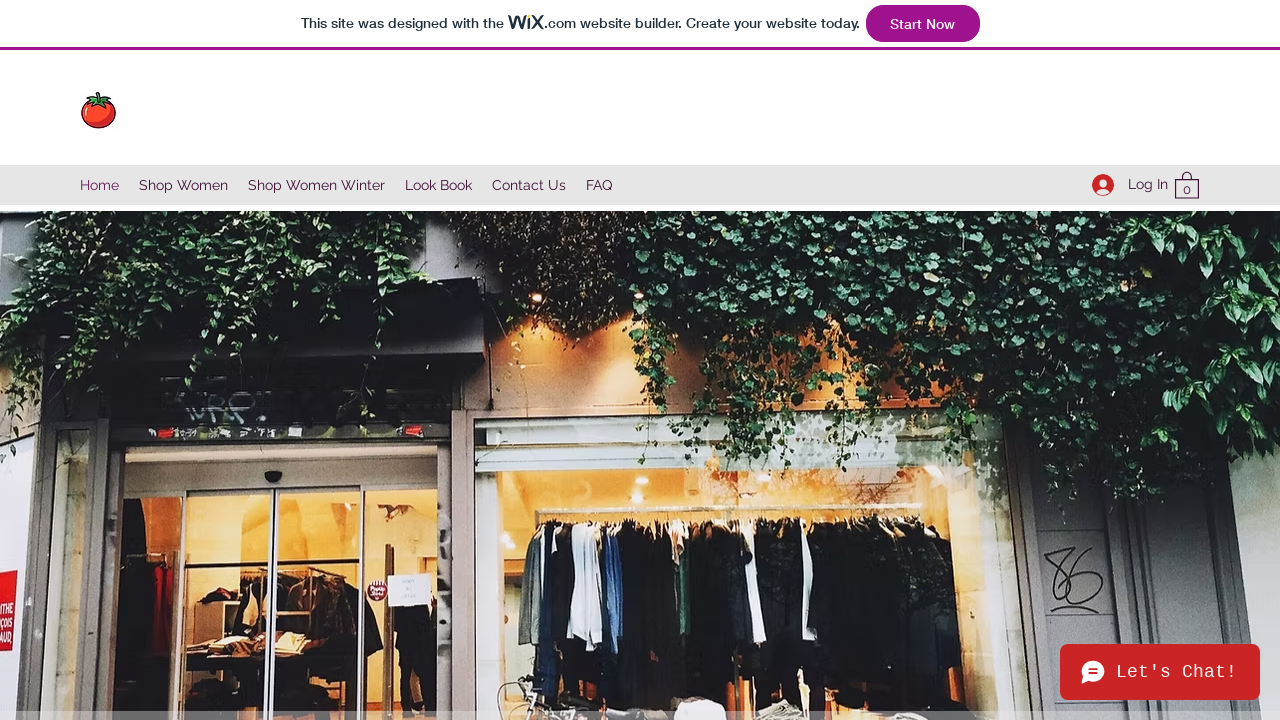

Clicked on minimized chat element in Wix Chat frame at (1160, 672) on [title='Wix Chat'] >> internal:control=enter-frame >> #minimized-chat
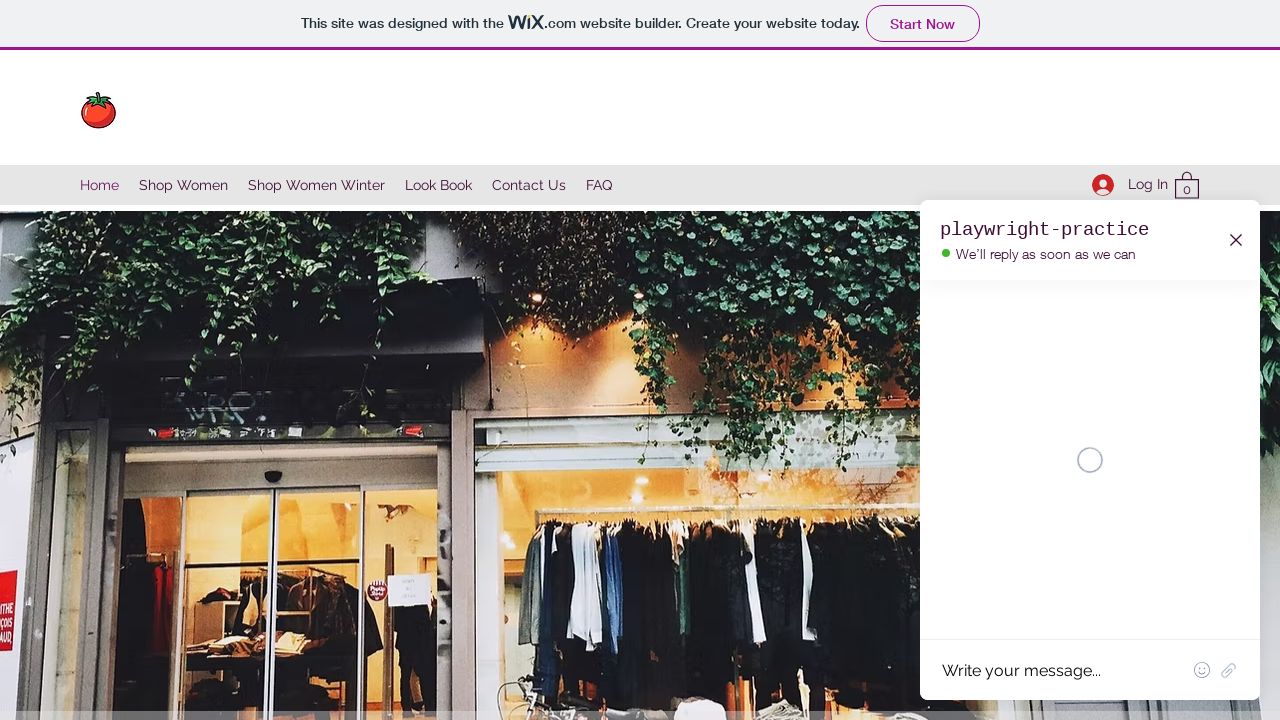

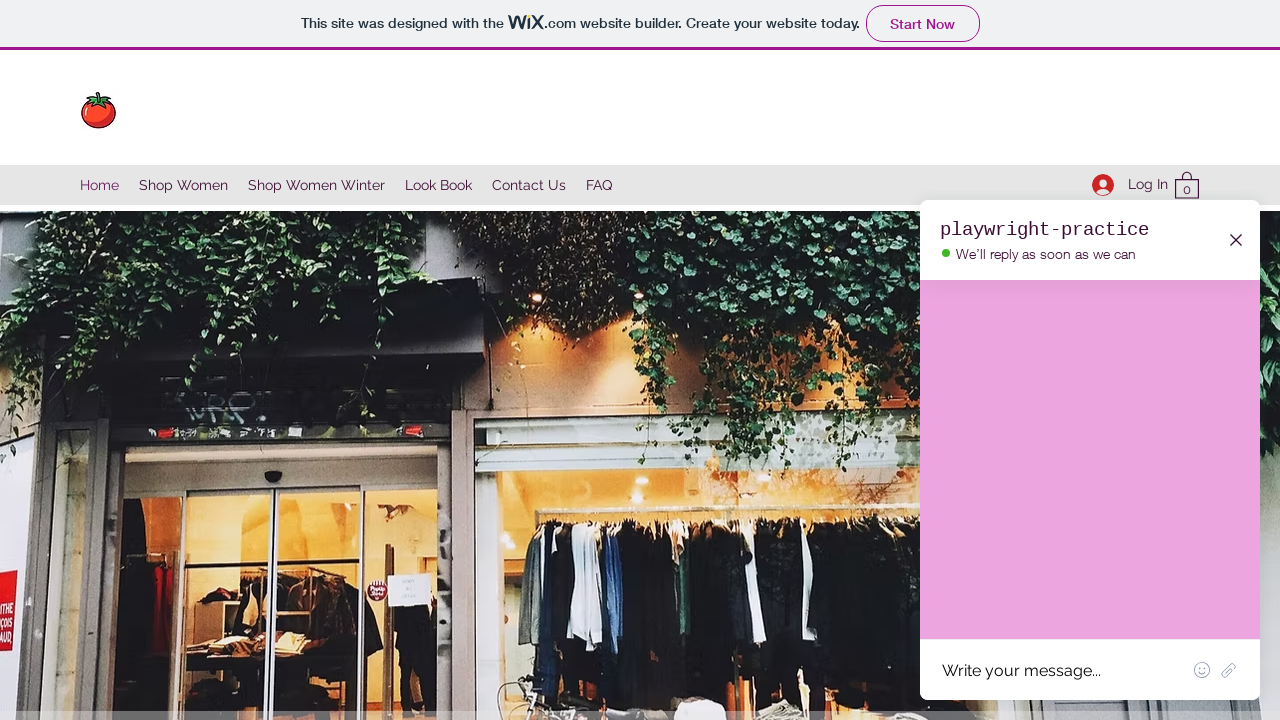